Navigates to the-internet.herokuapp.com, maximizes the browser window, and verifies the page title

Starting URL: https://the-internet.herokuapp.com

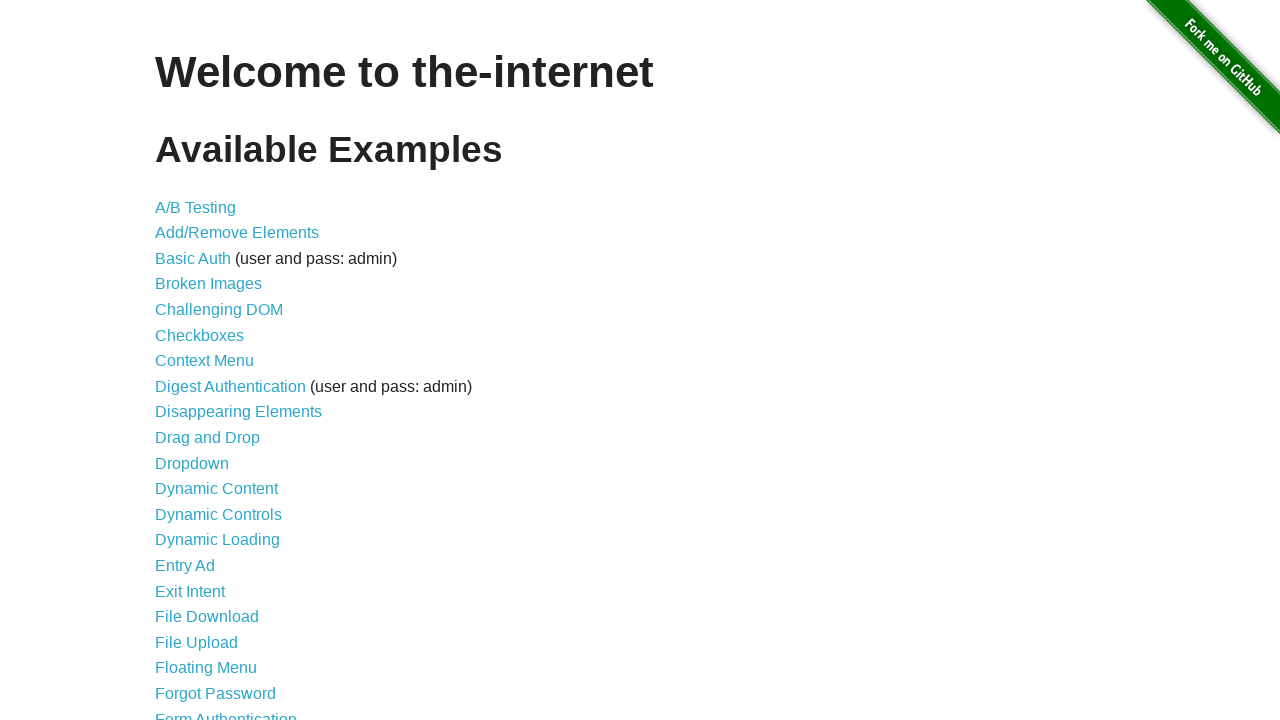

Set viewport size to 1920x1080 to maximize window
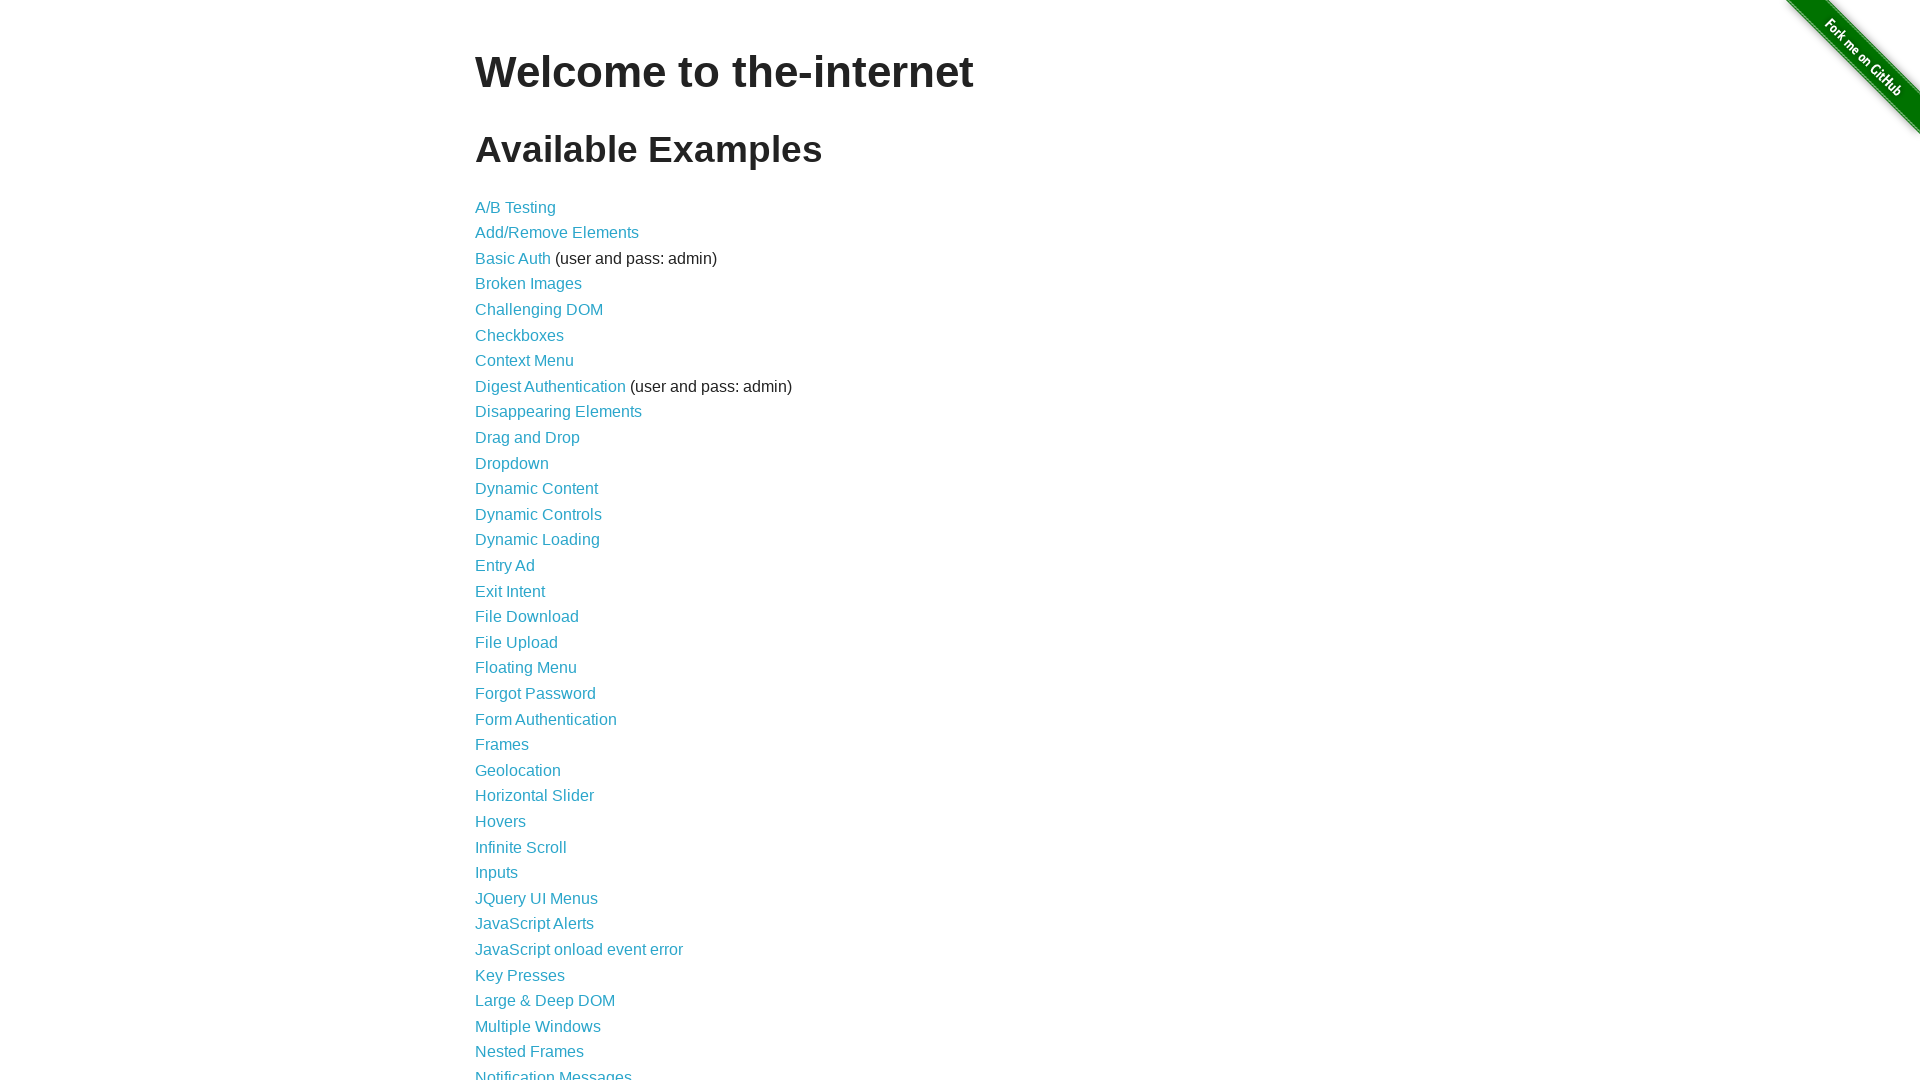

Verified page title is 'The Internet'
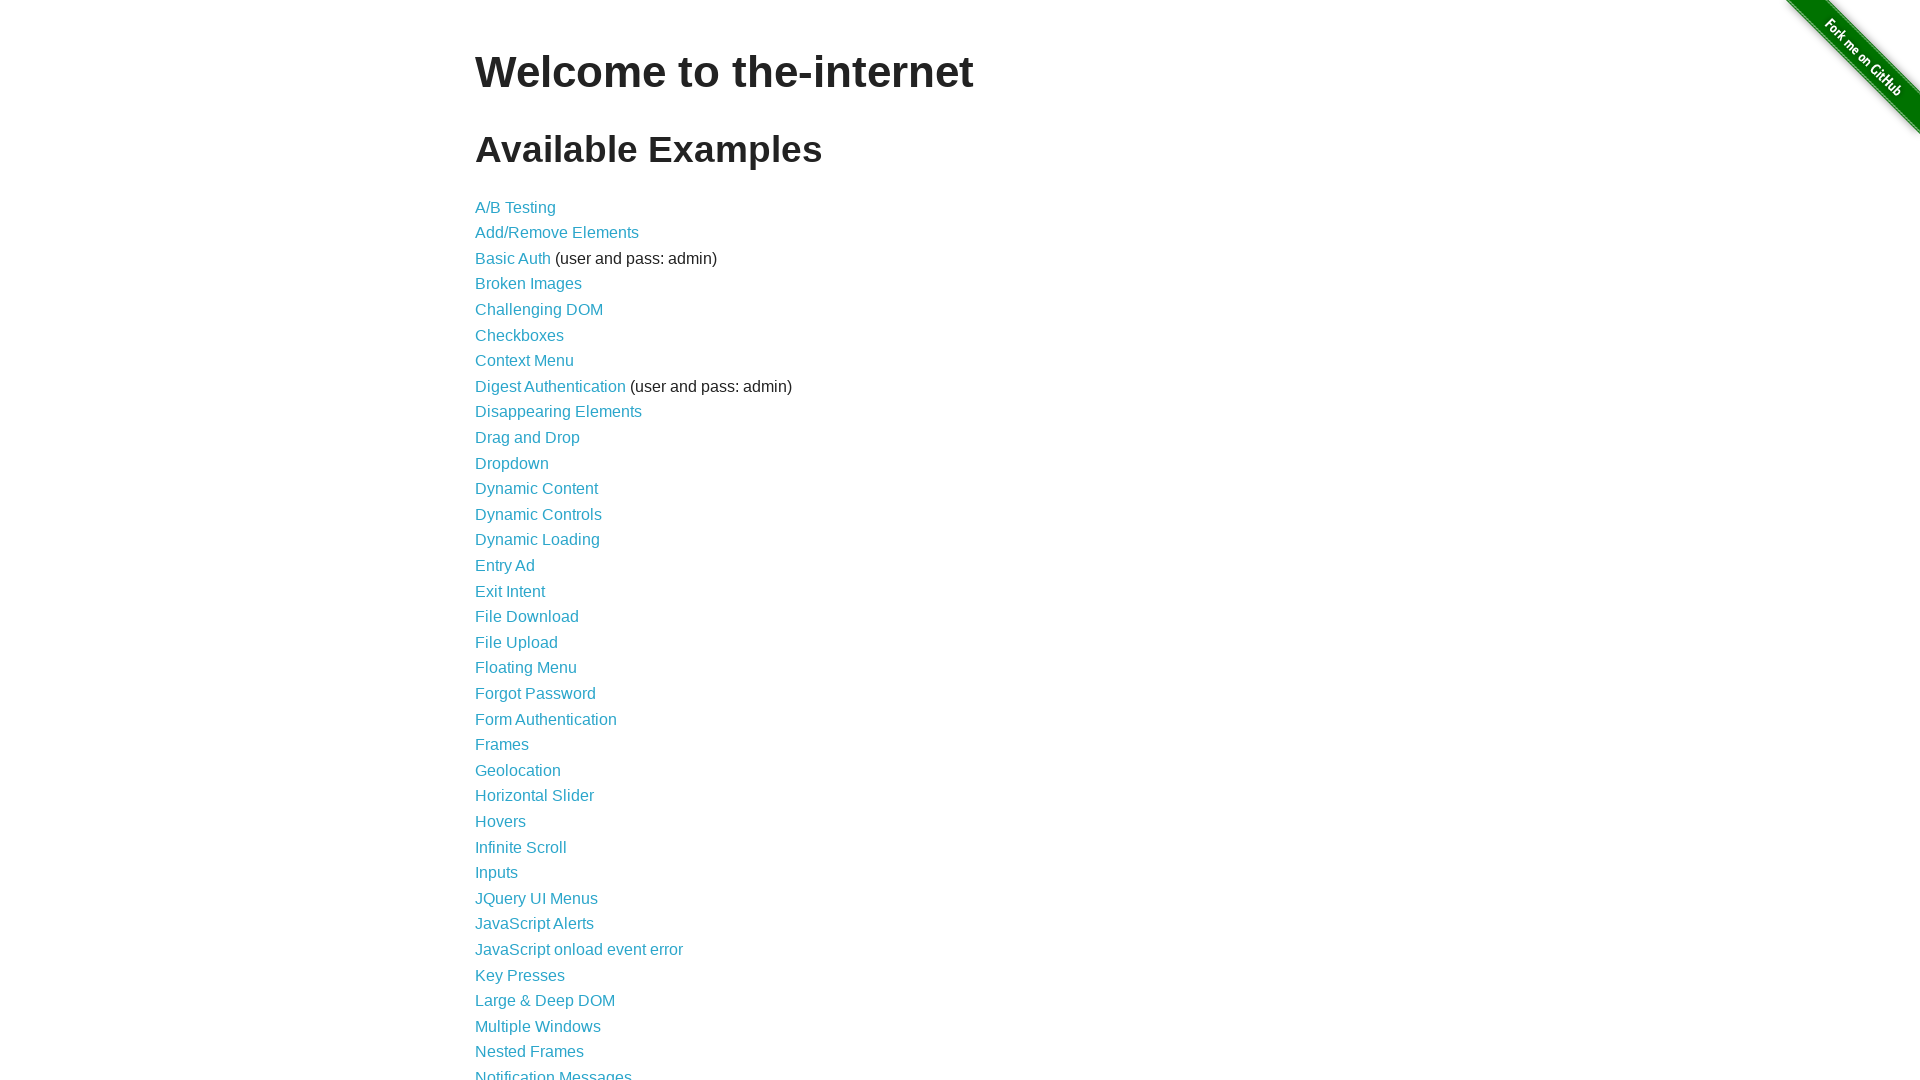

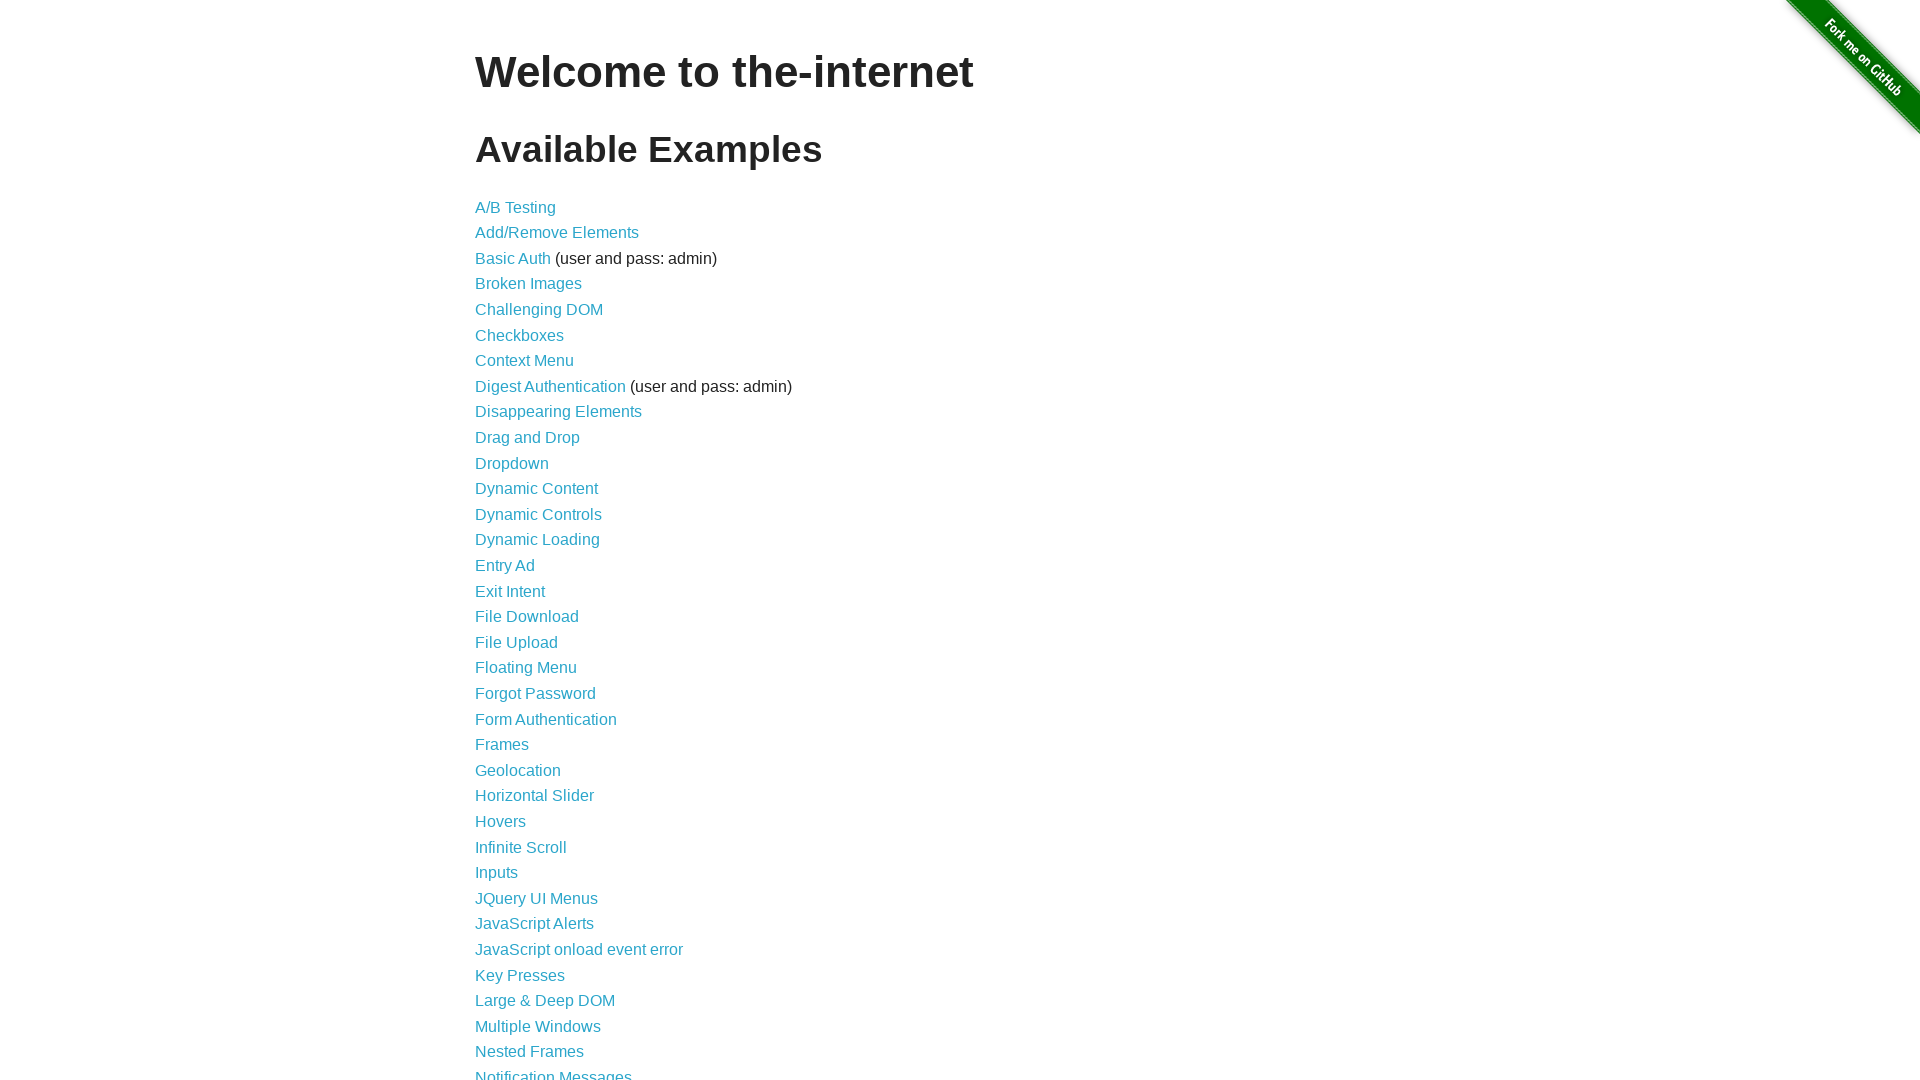